Tests jQuery UI selectable widget by selecting multiple items using Ctrl+click functionality

Starting URL: https://jqueryui.com/selectable/

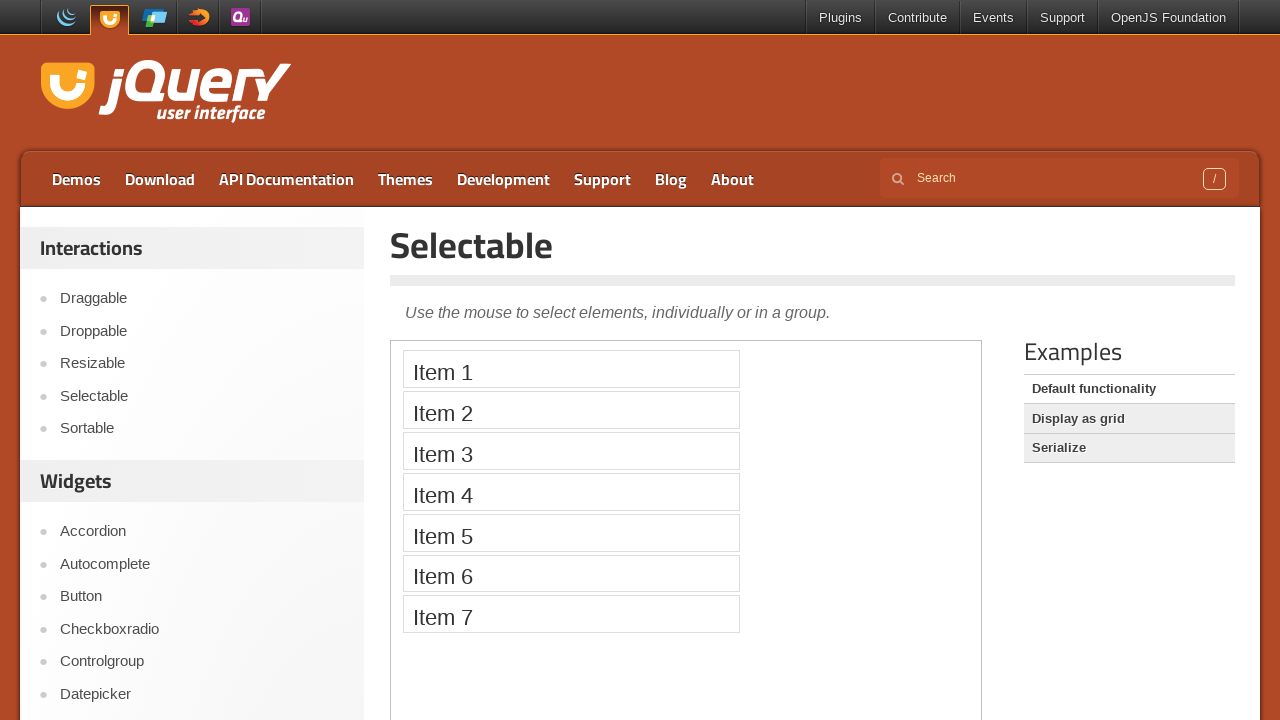

Located iframe containing the selectable widget
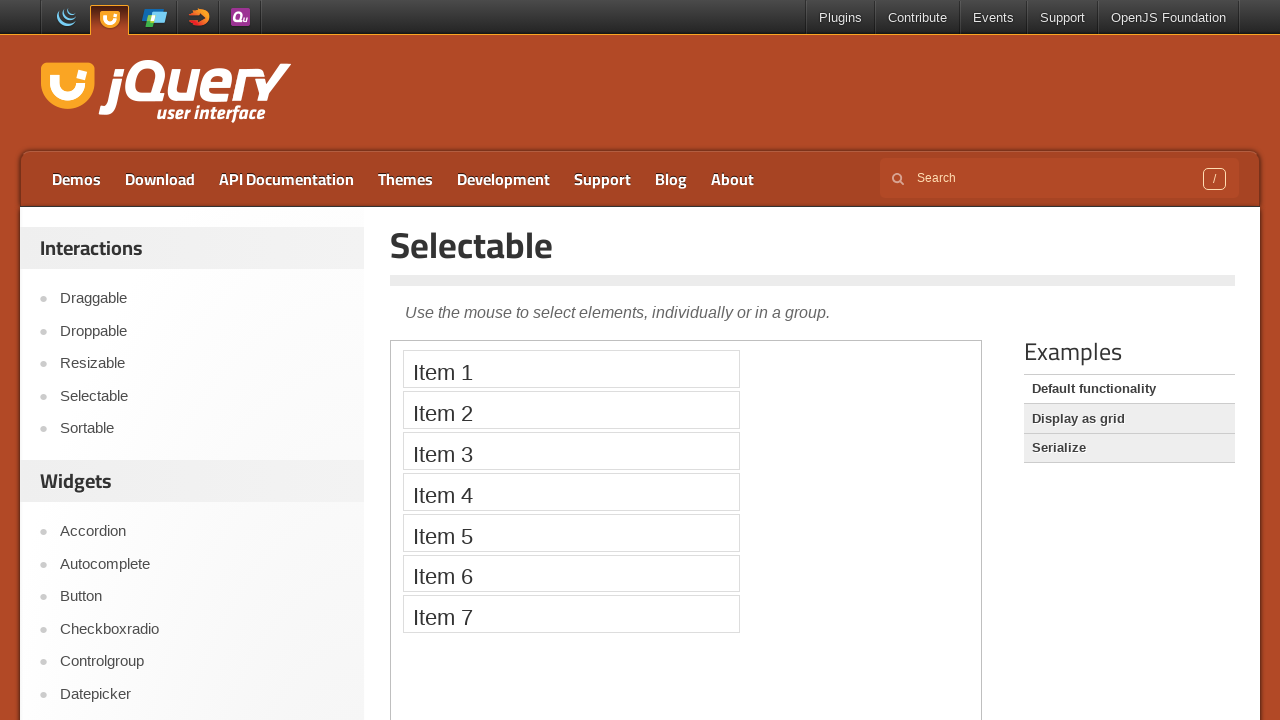

Located Item 1 element in selectable widget
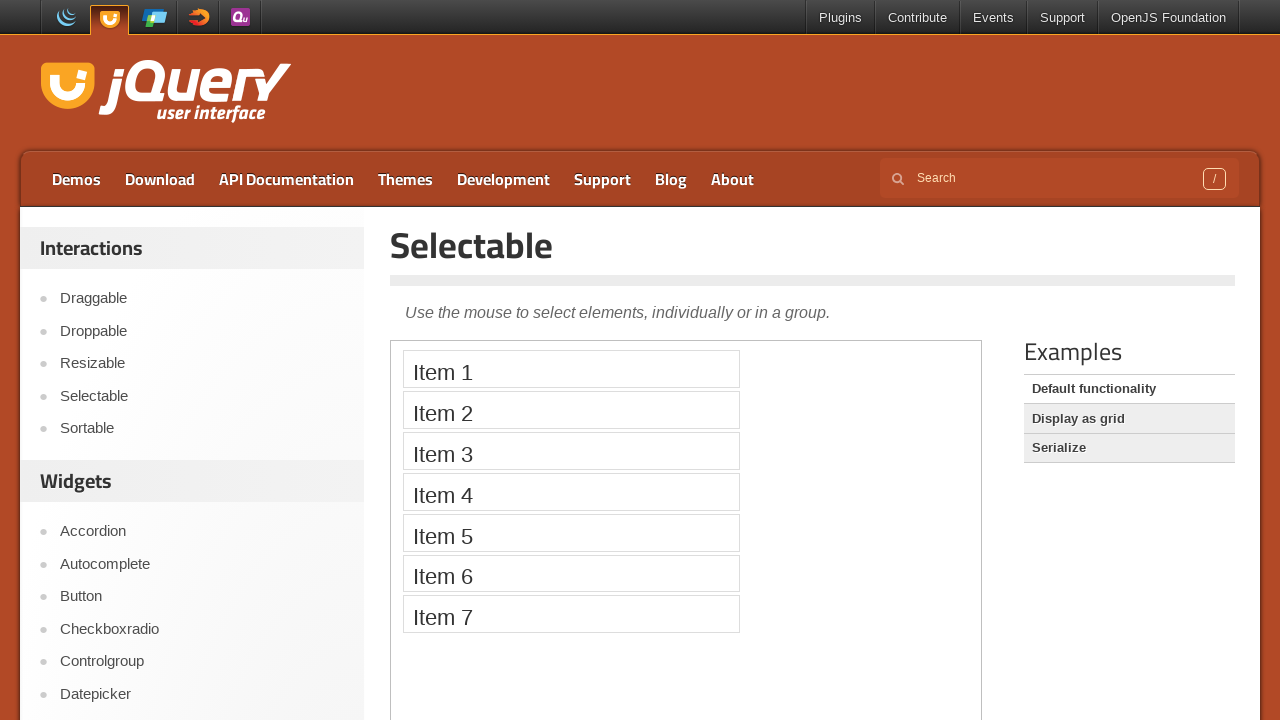

Located Item 3 element in selectable widget
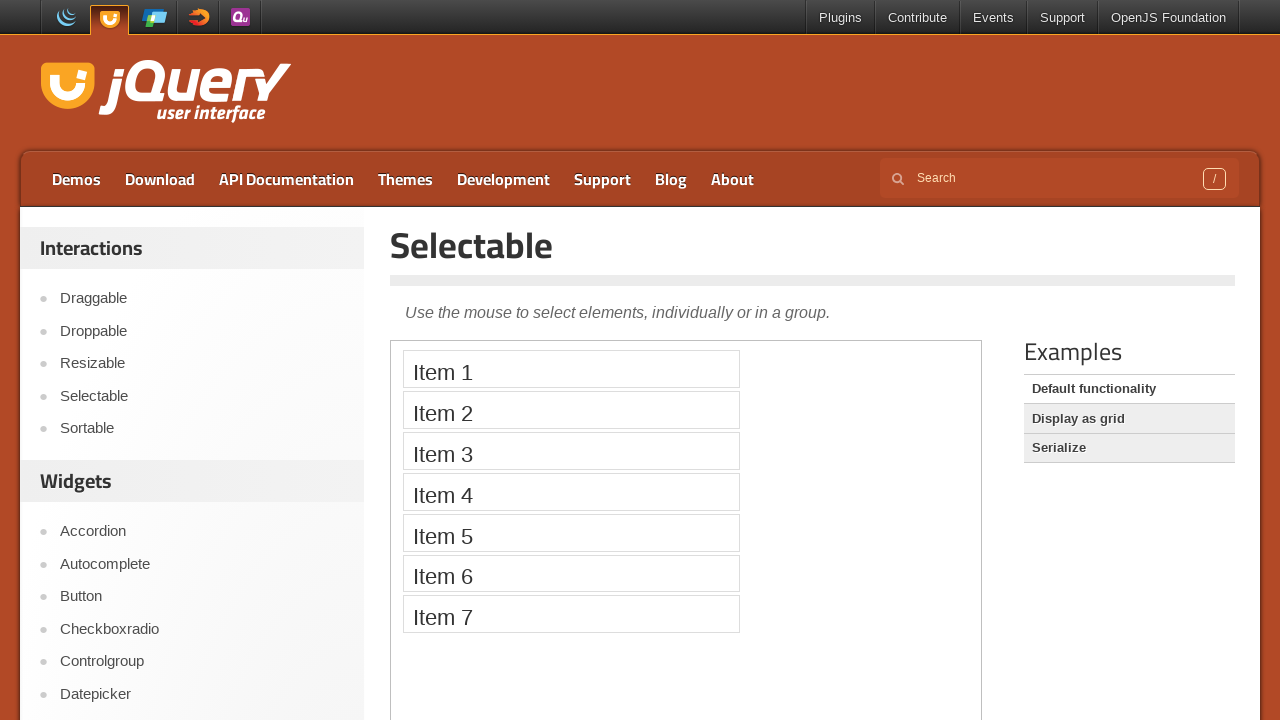

Located Item 5 element in selectable widget
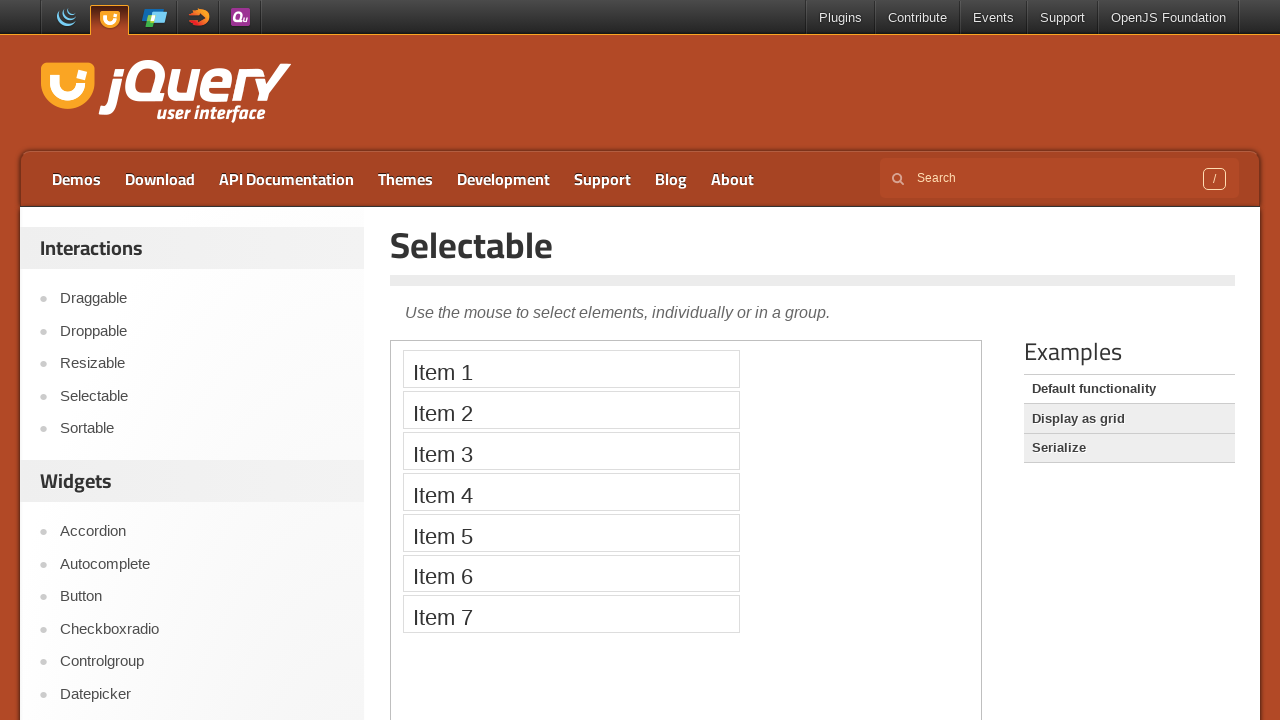

Ctrl+clicked Item 1 to select it at (571, 369) on iframe >> nth=0 >> internal:control=enter-frame >> xpath=//li[text()='Item 1']
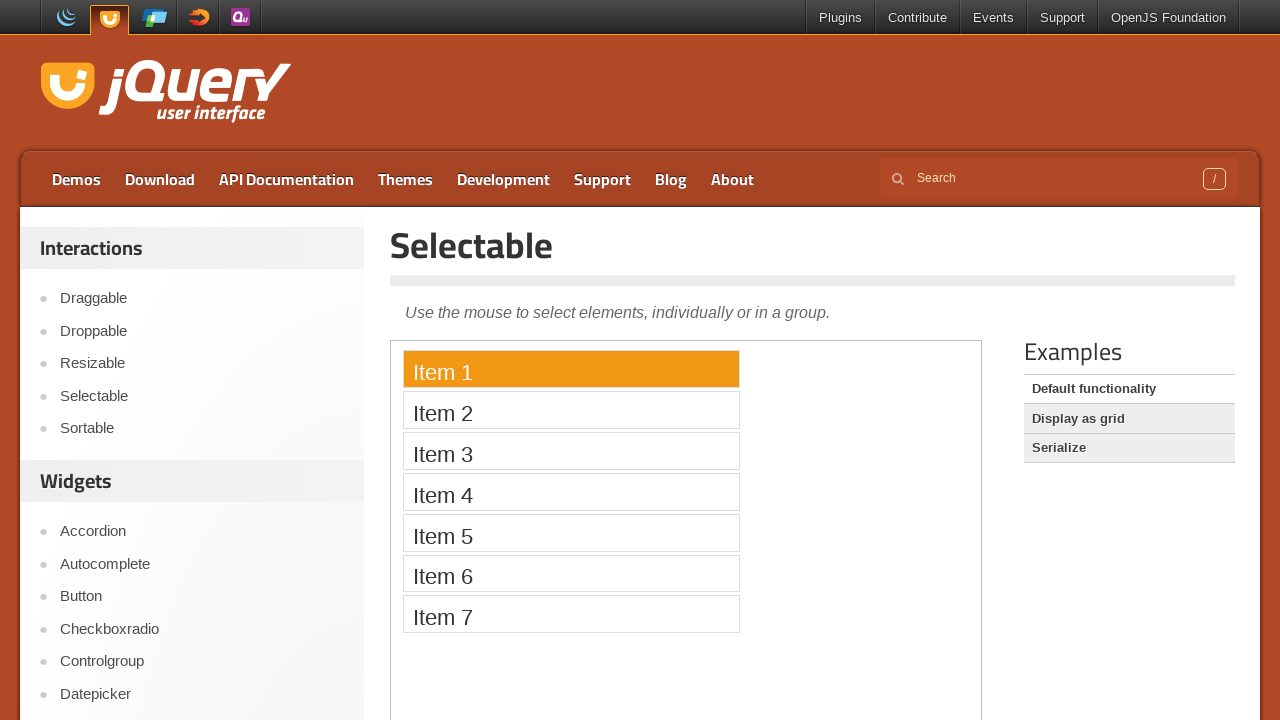

Ctrl+clicked Item 3 to add it to selection at (571, 451) on iframe >> nth=0 >> internal:control=enter-frame >> xpath=//li[text()='Item 3']
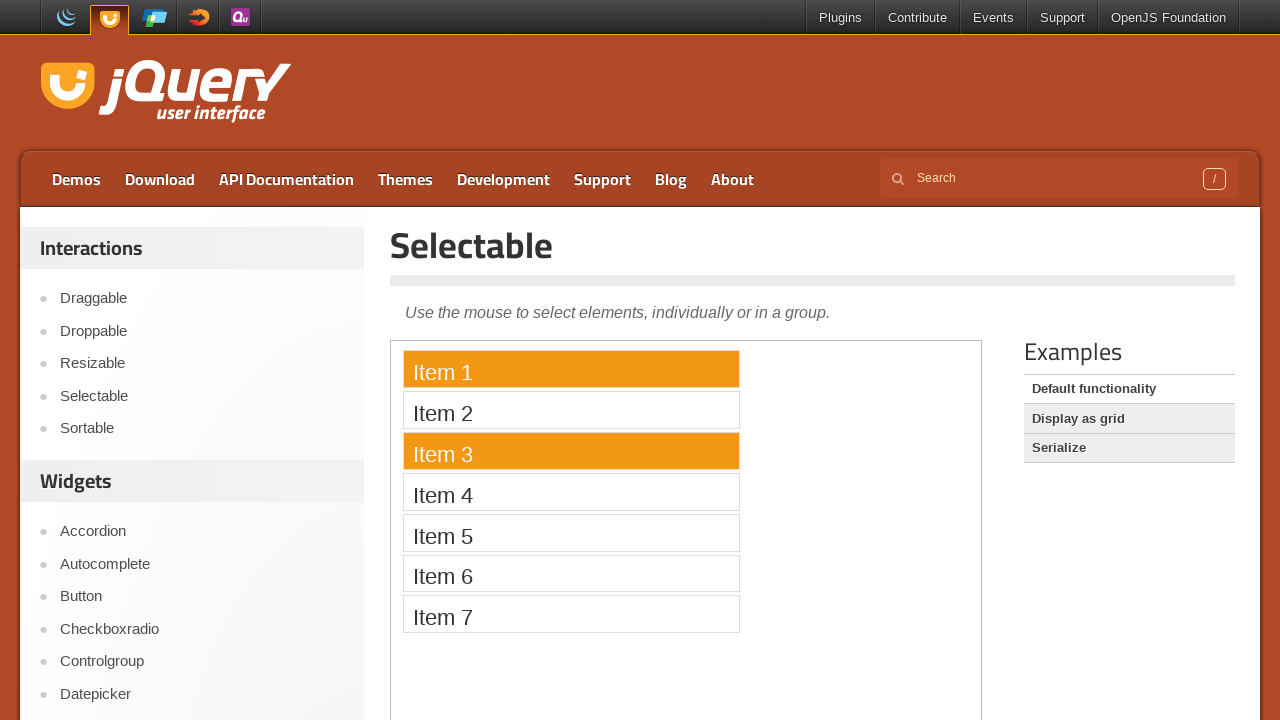

Ctrl+clicked Item 5 to add it to selection at (571, 532) on iframe >> nth=0 >> internal:control=enter-frame >> xpath=//li[text()='Item 5']
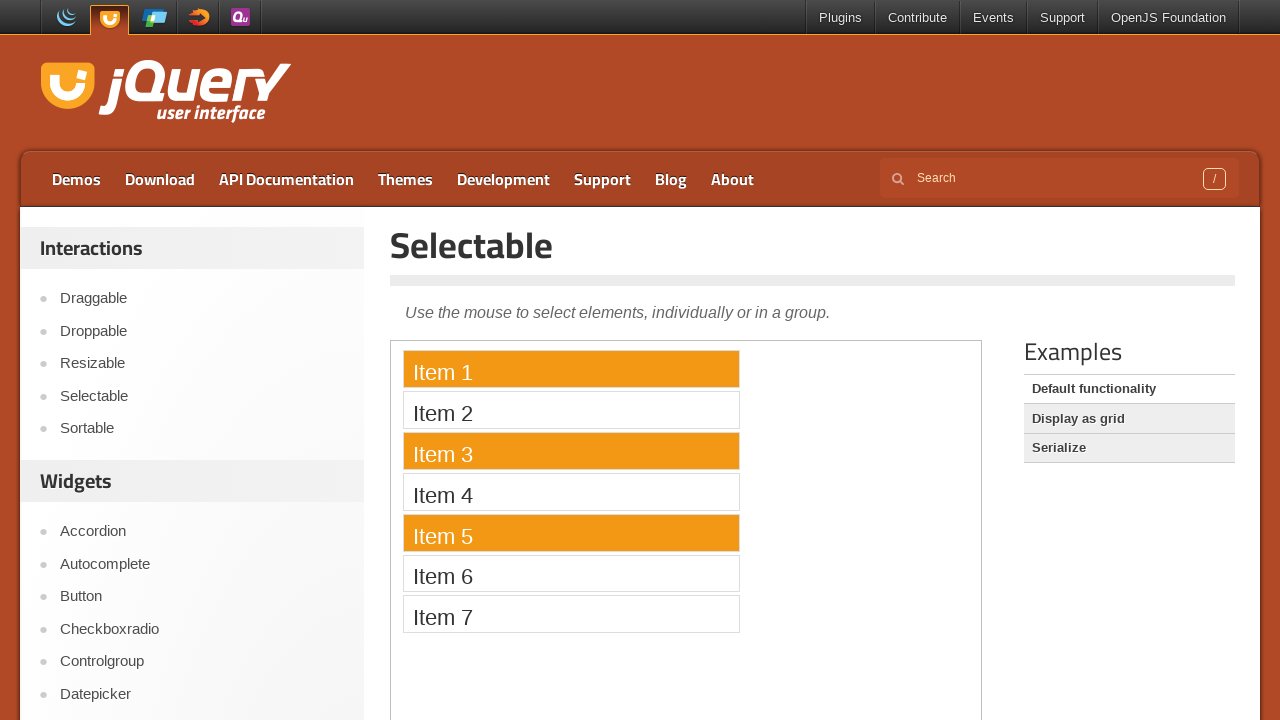

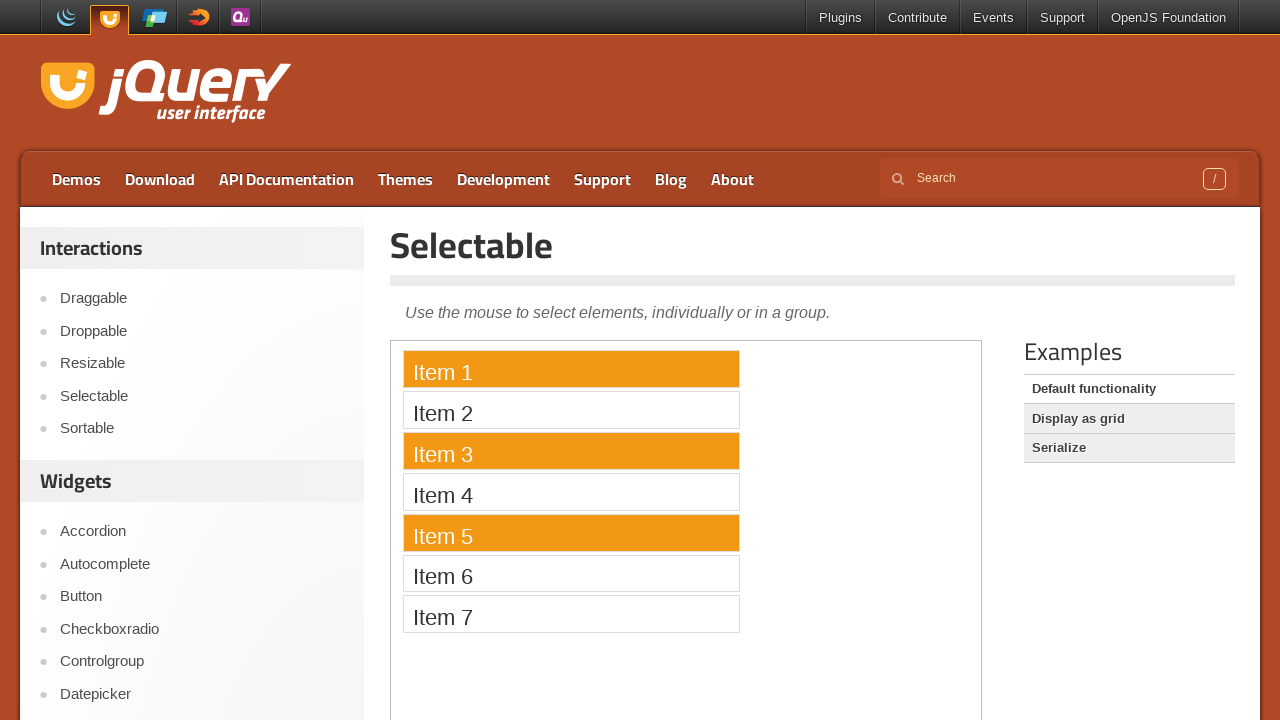